Tests the W3Schools "Try it Yourself" functionality by clicking the try button, switching to the popup window, and clicking the run button to execute the Java code example.

Starting URL: https://www.w3schools.com/java/java_methods.asp

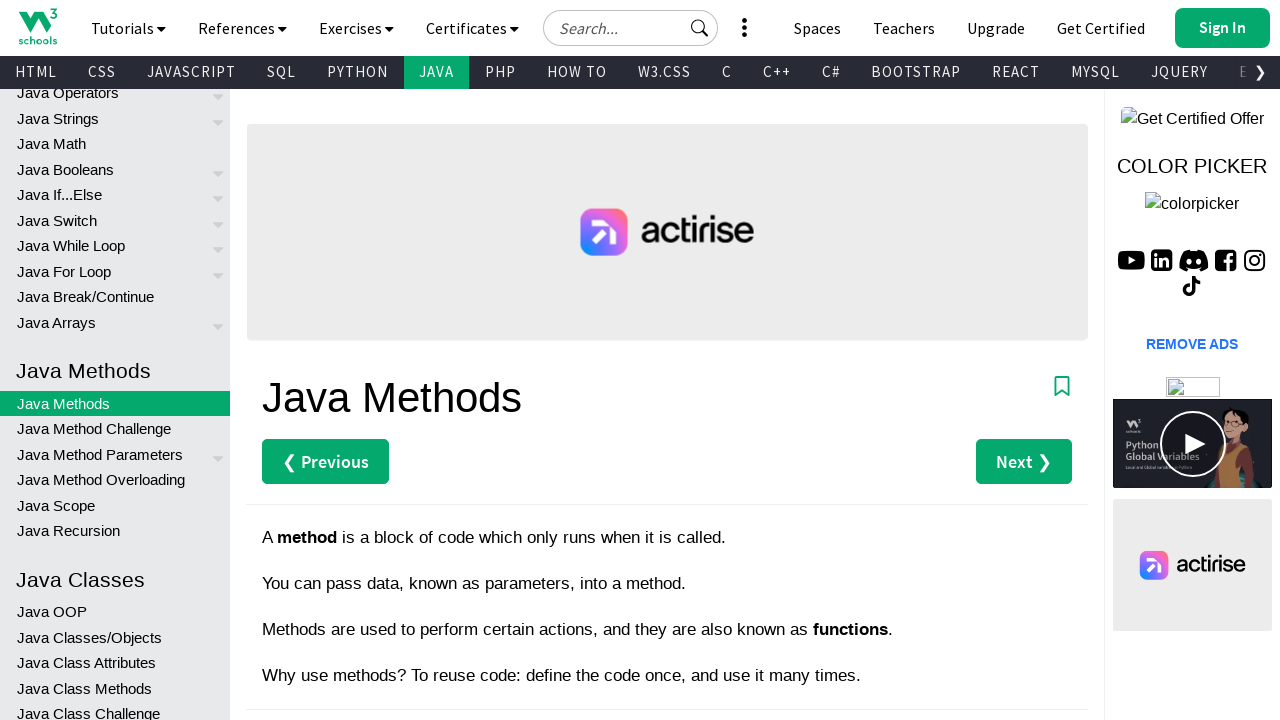

Clicked the 'Try it Yourself' button at (334, 360) on (//a[@class='w3-btn'])[1]
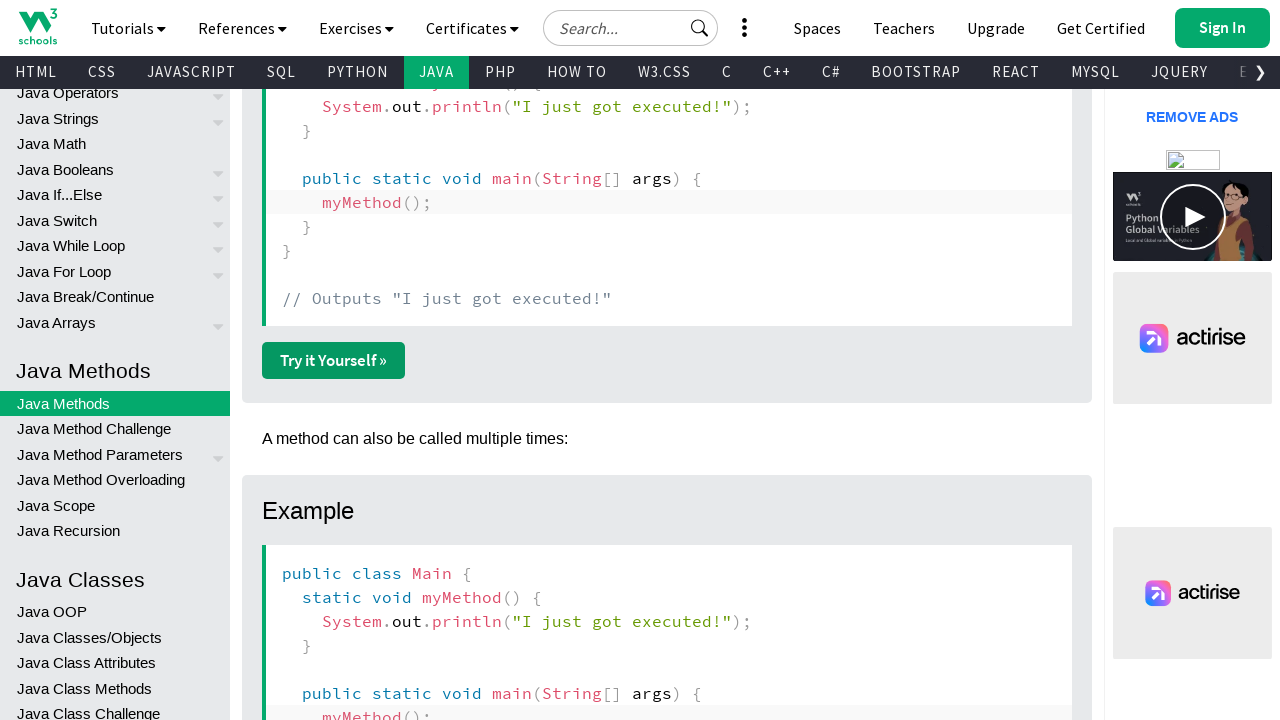

Waited for popup window to open
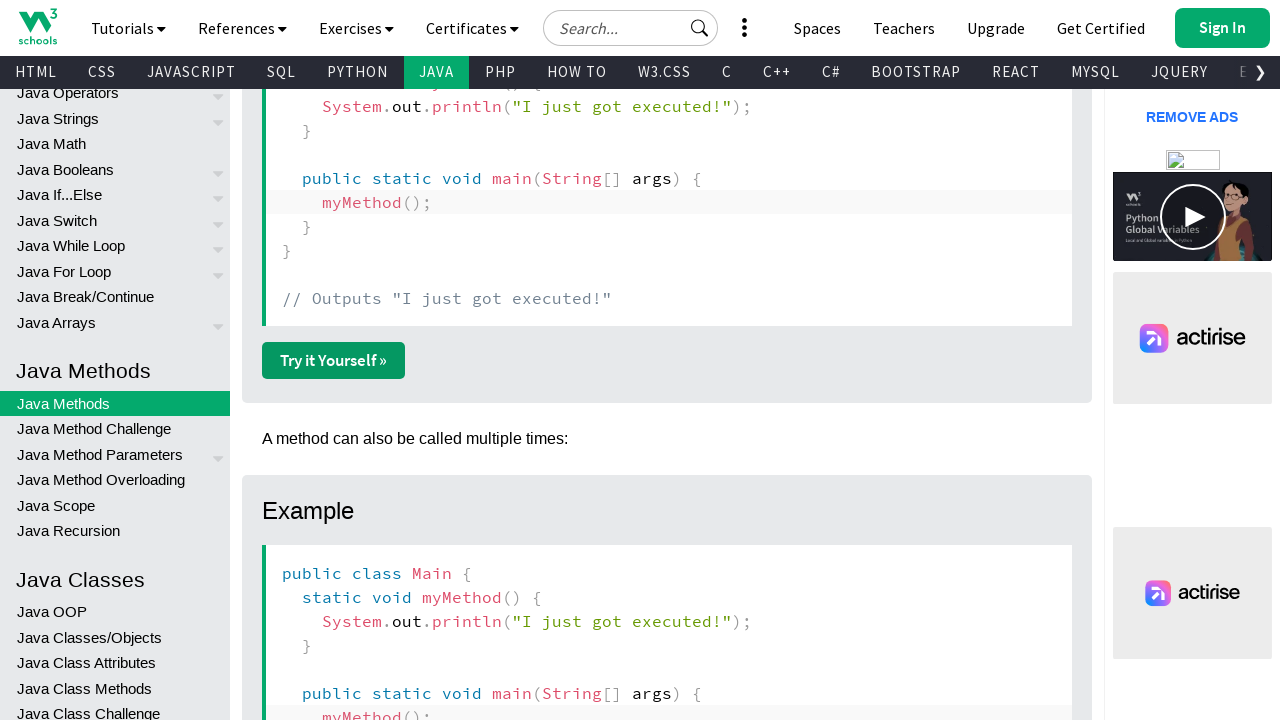

Switched to popup window
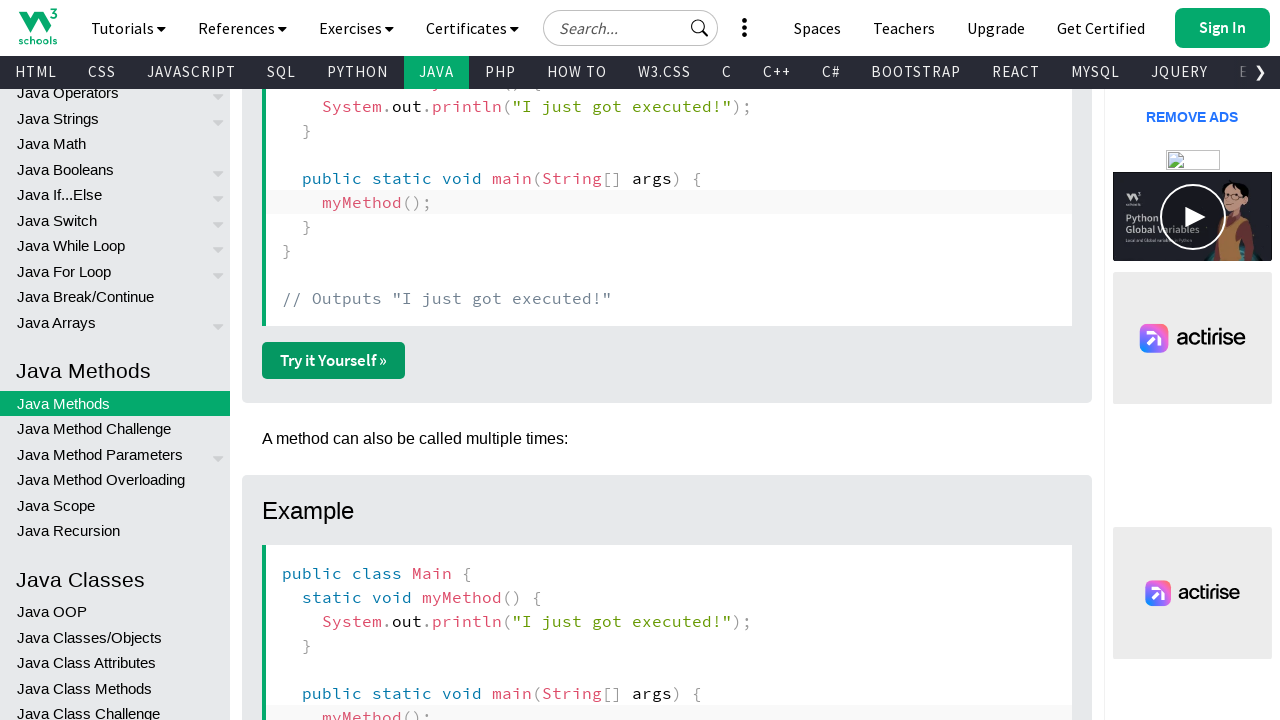

Popup page loaded
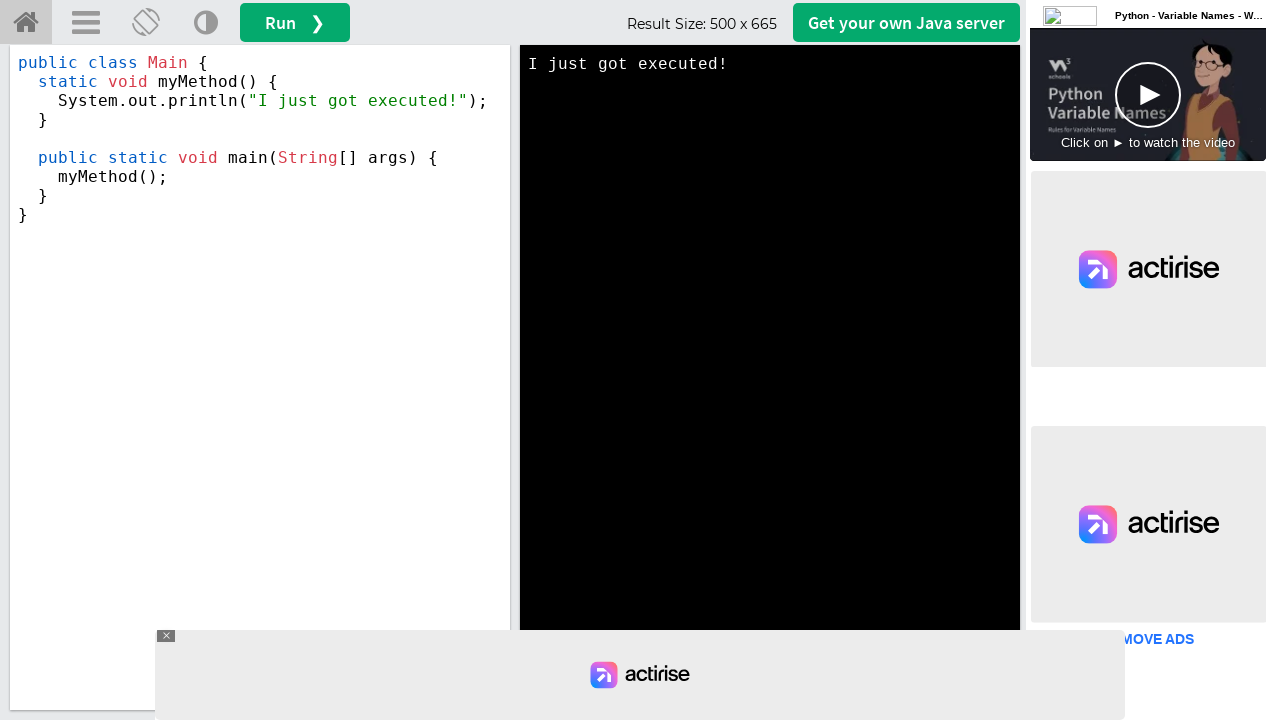

Clicked the Run button to execute Java code example at (295, 22) on button#runbtn
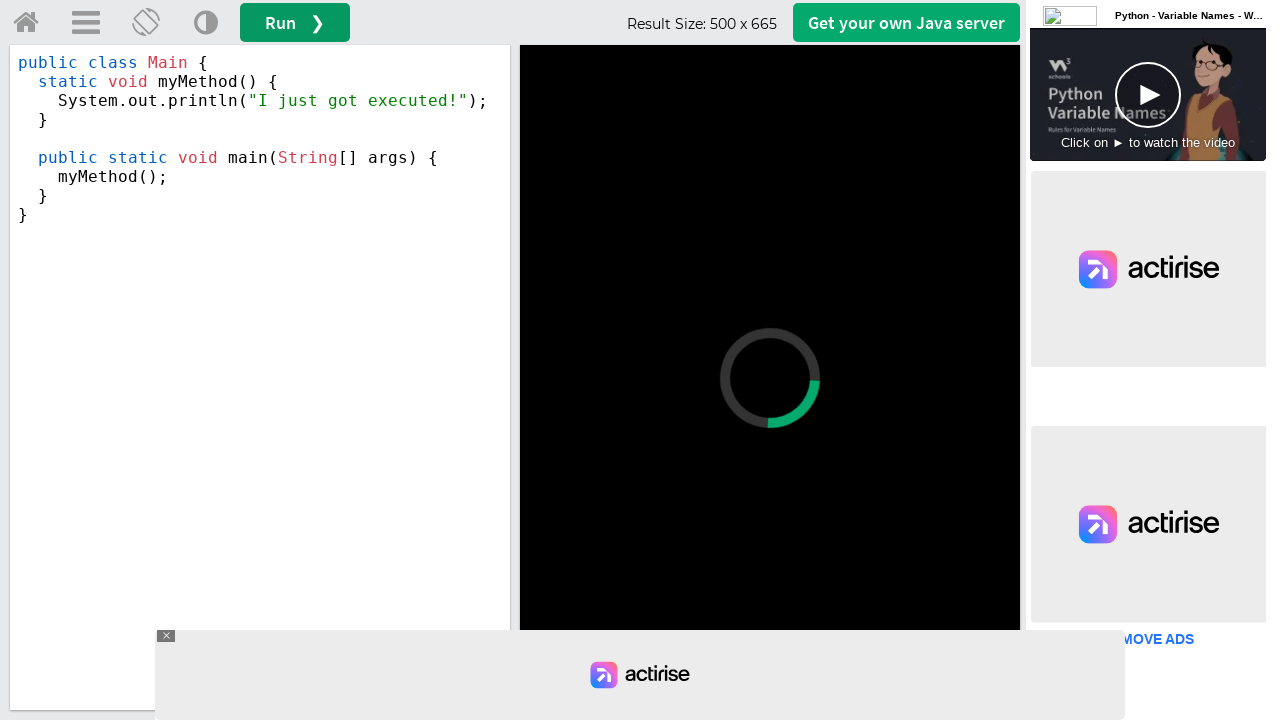

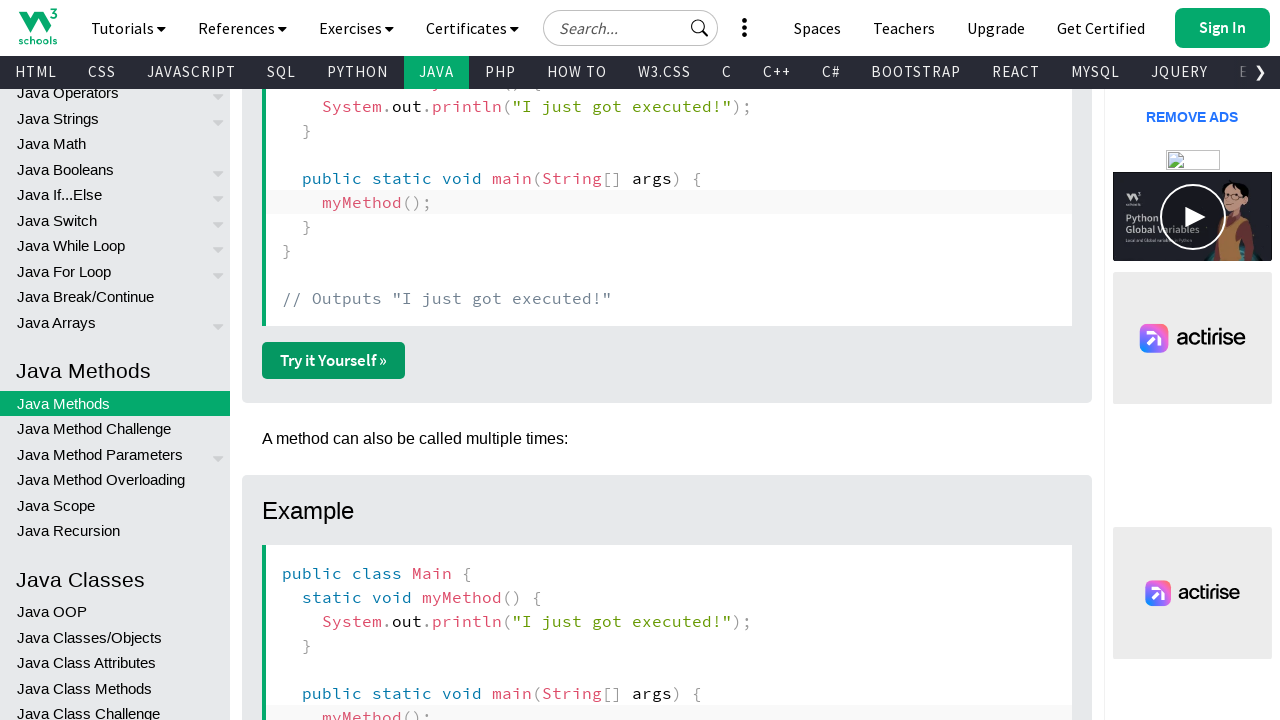